Tests opening the name dialog, filling first and last name fields, and saving them.

Starting URL: https://skryabin.com/webdriver/html/sample.html

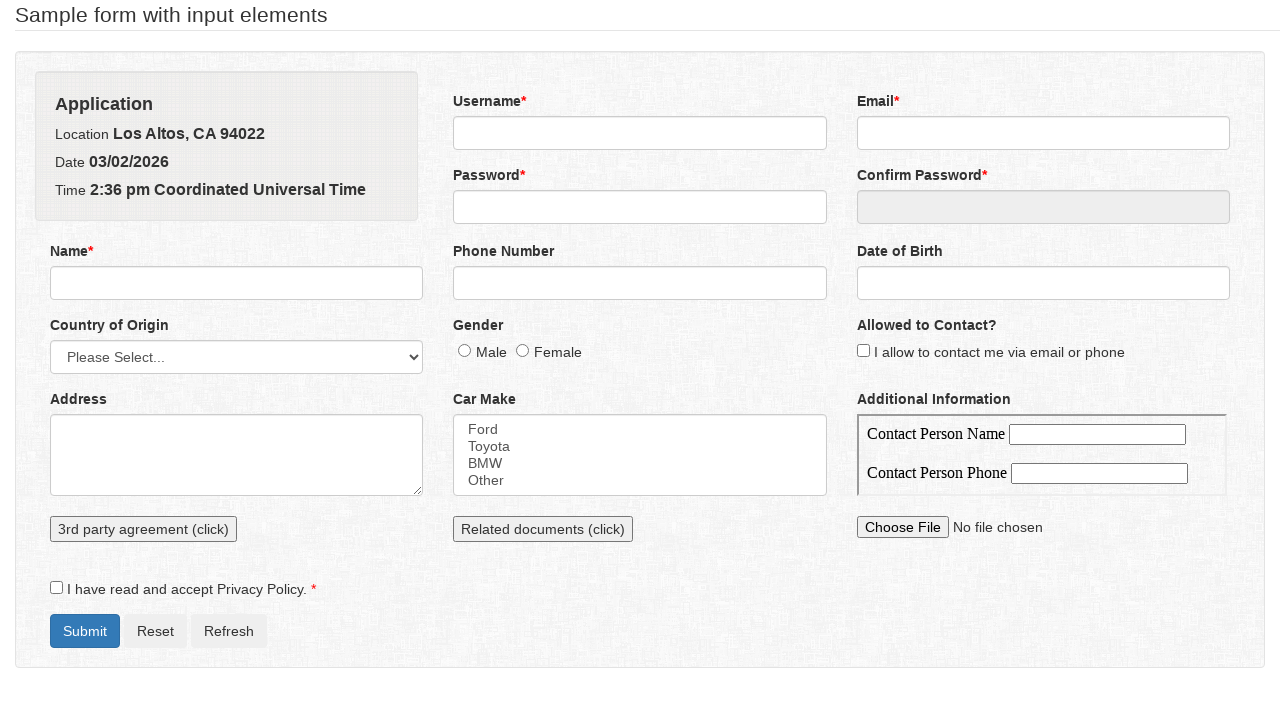

Clicked name field to open dialog at (237, 283) on [name='name']
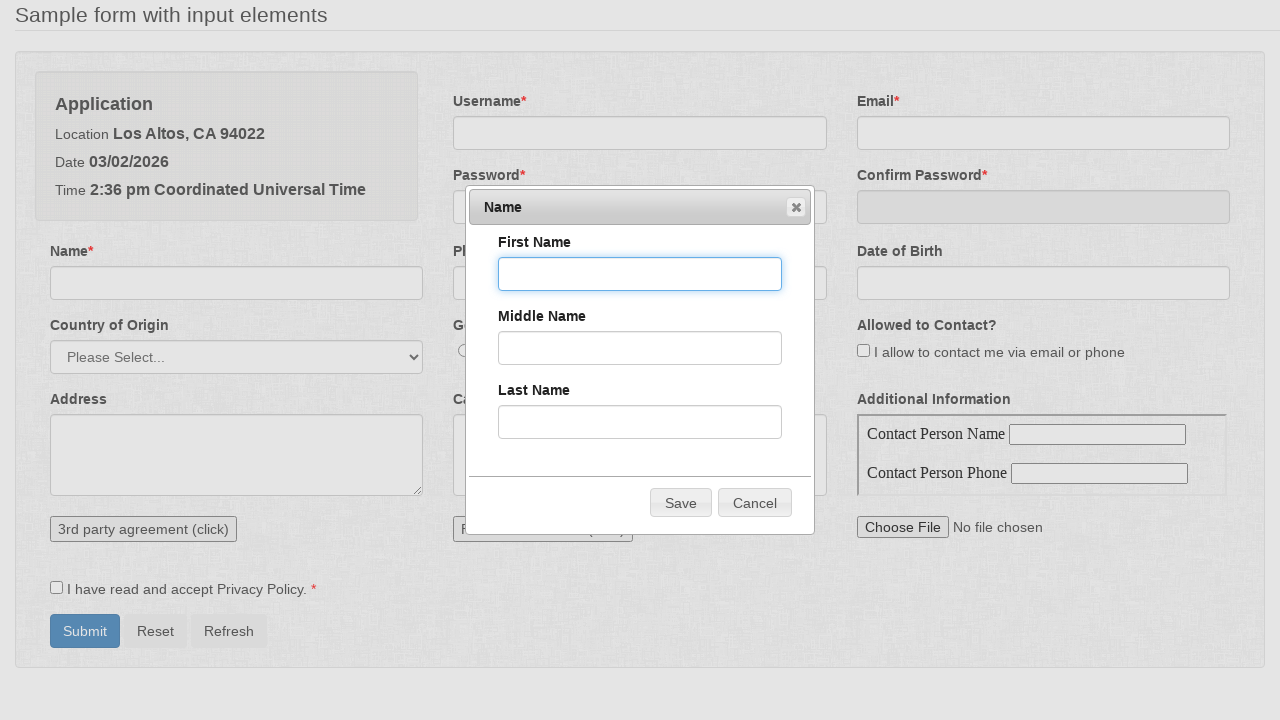

Filled first name field with 'James' on [name='firstName']
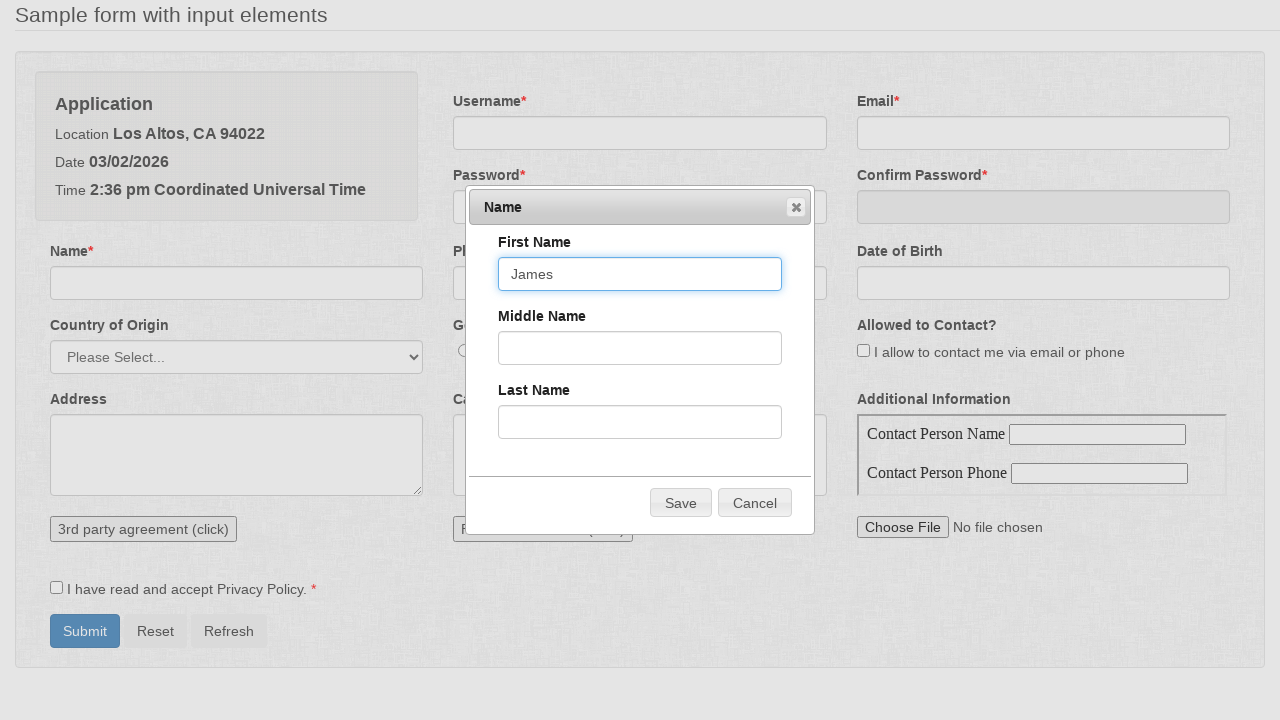

Filled last name field with 'Anderson' on [name='lastName']
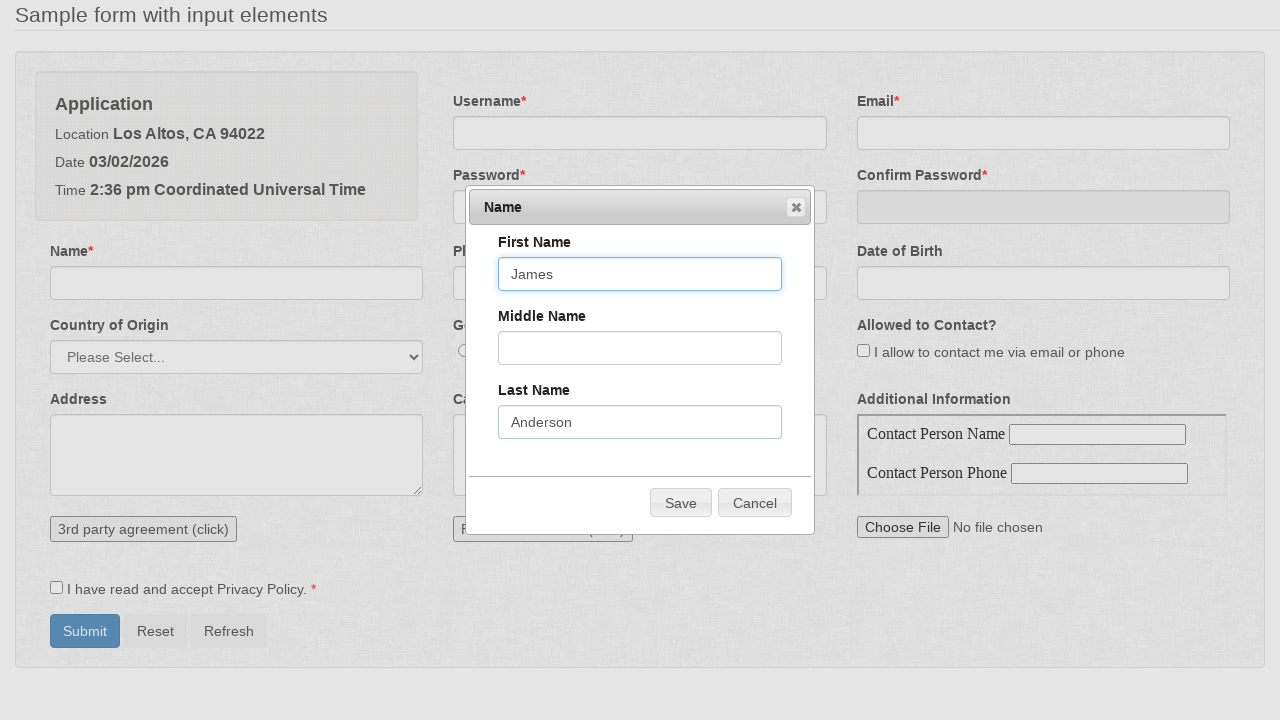

Clicked Save button to save name changes at (681, 503) on xpath=//span[contains(text(), 'Save')]
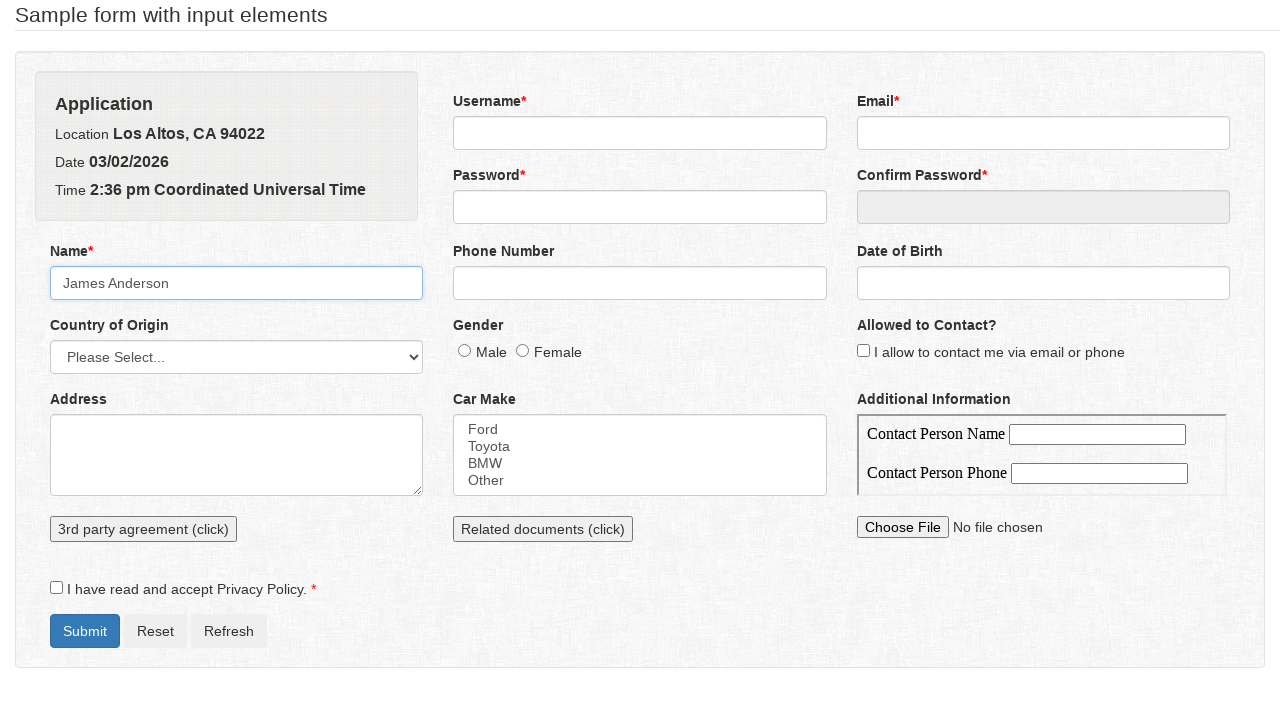

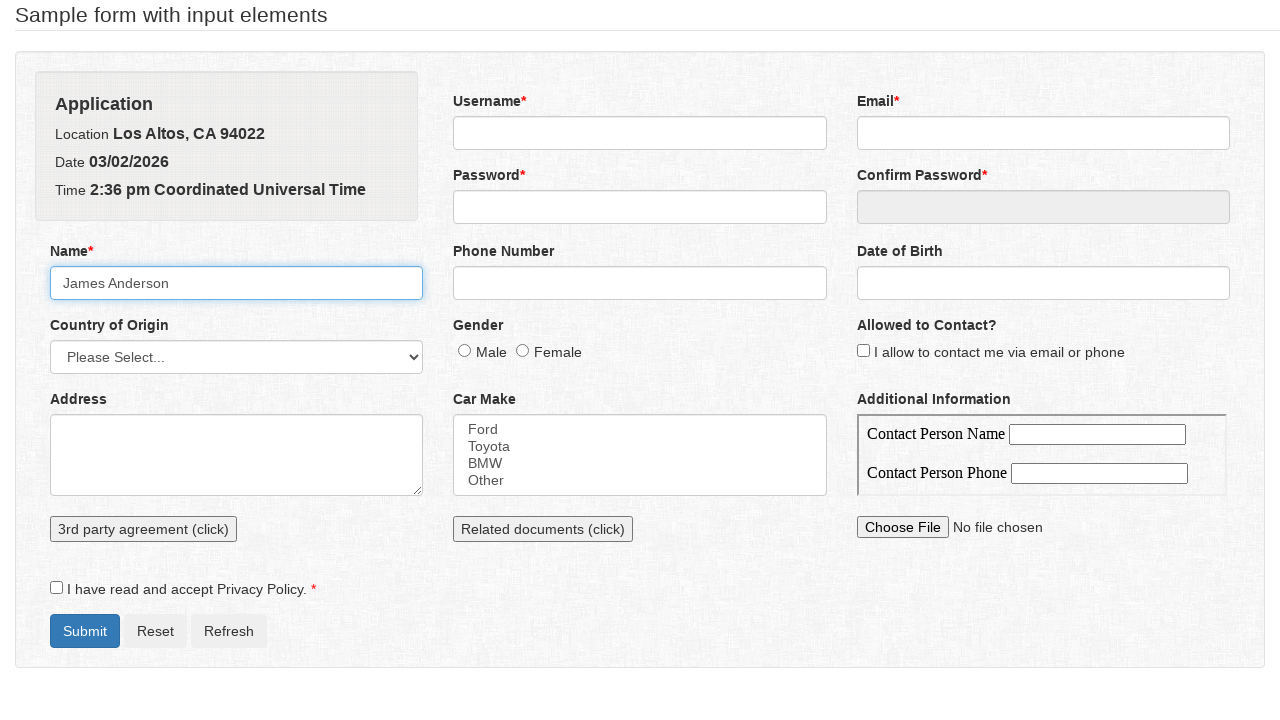